Tests that an image element with id "award" is present on a loading images page and verifies its src attribute contains "award"

Starting URL: https://bonigarcia.dev/selenium-webdriver-java/loading-images.html

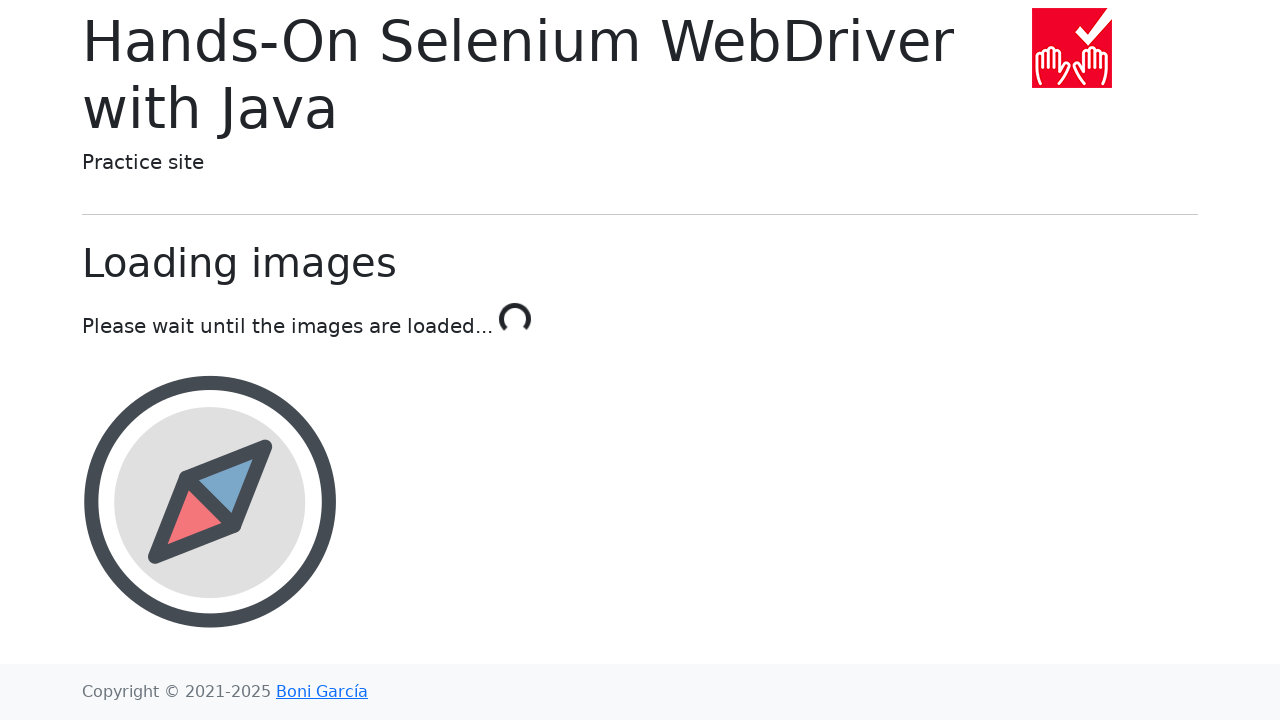

Navigated to loading images page
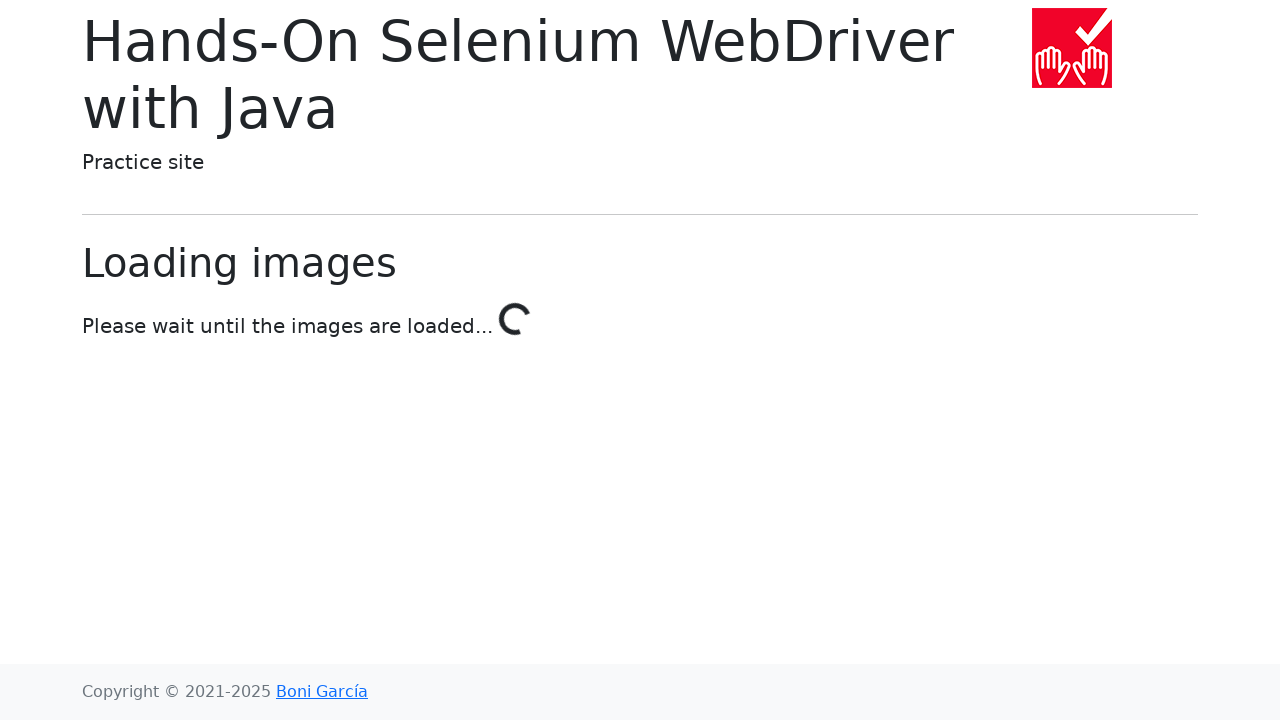

Located award image element
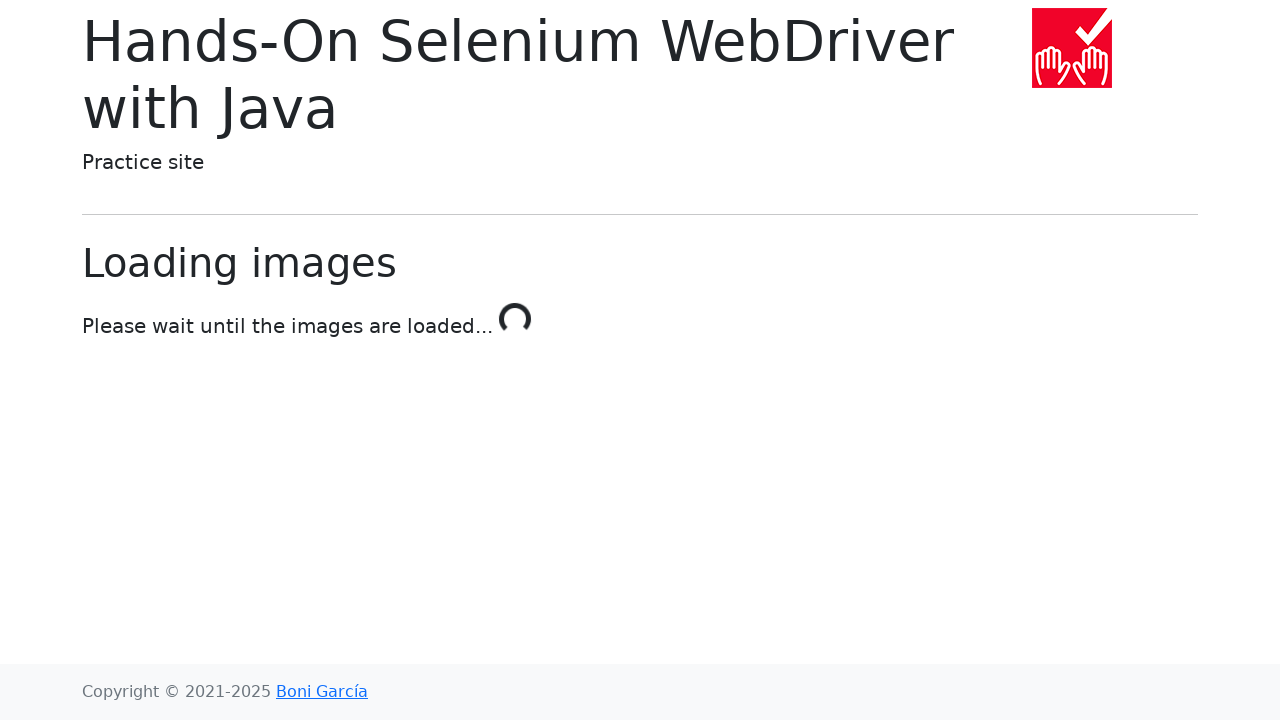

Award image element attached to DOM
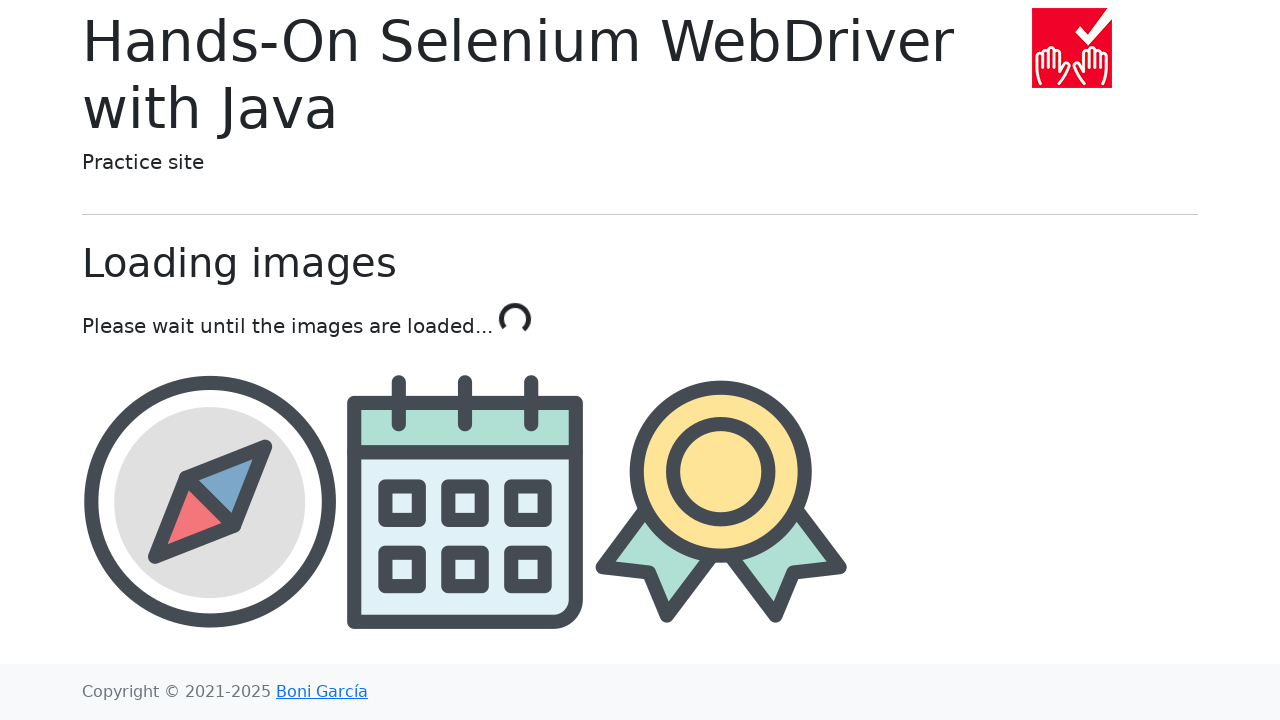

Retrieved src attribute: img/award.png
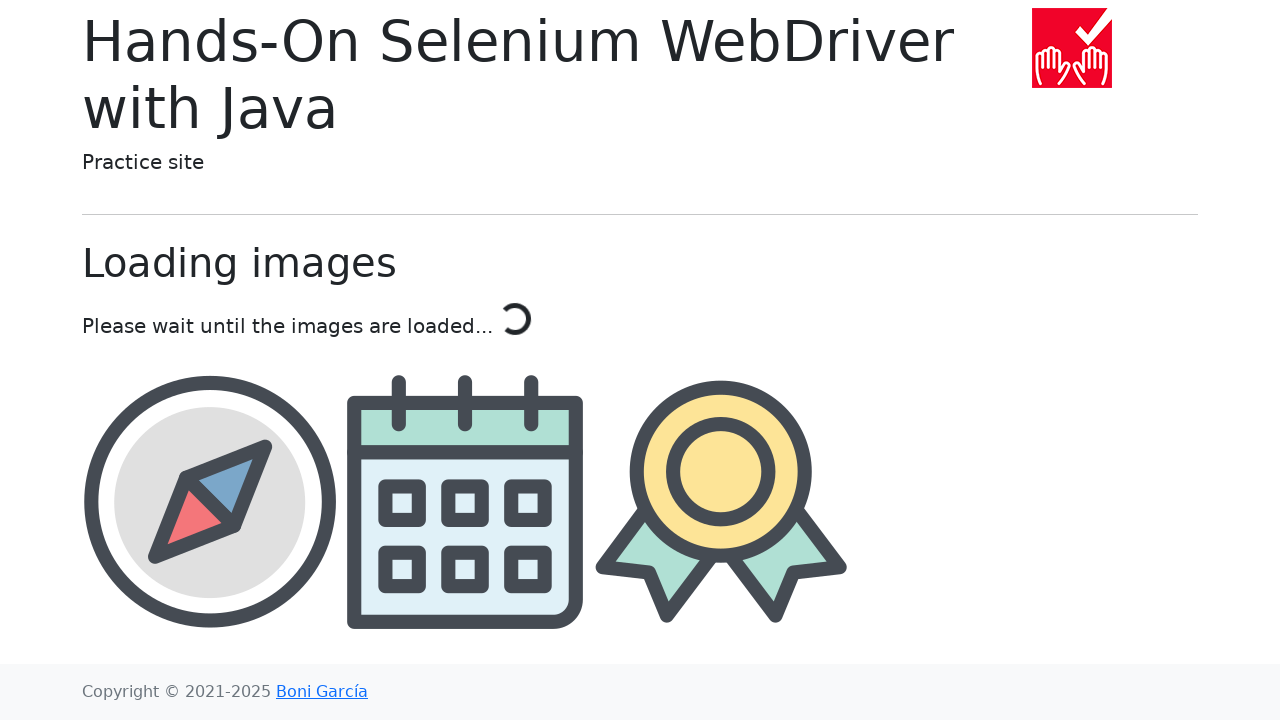

Verified src attribute contains 'award'
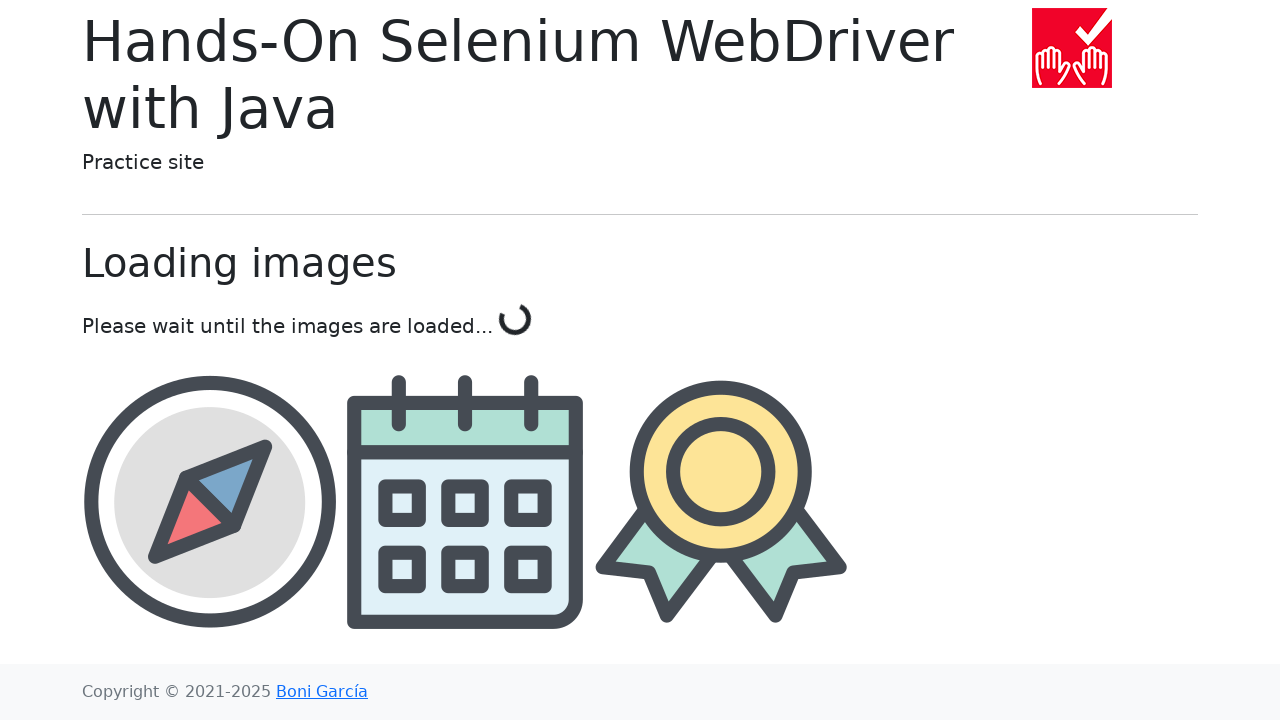

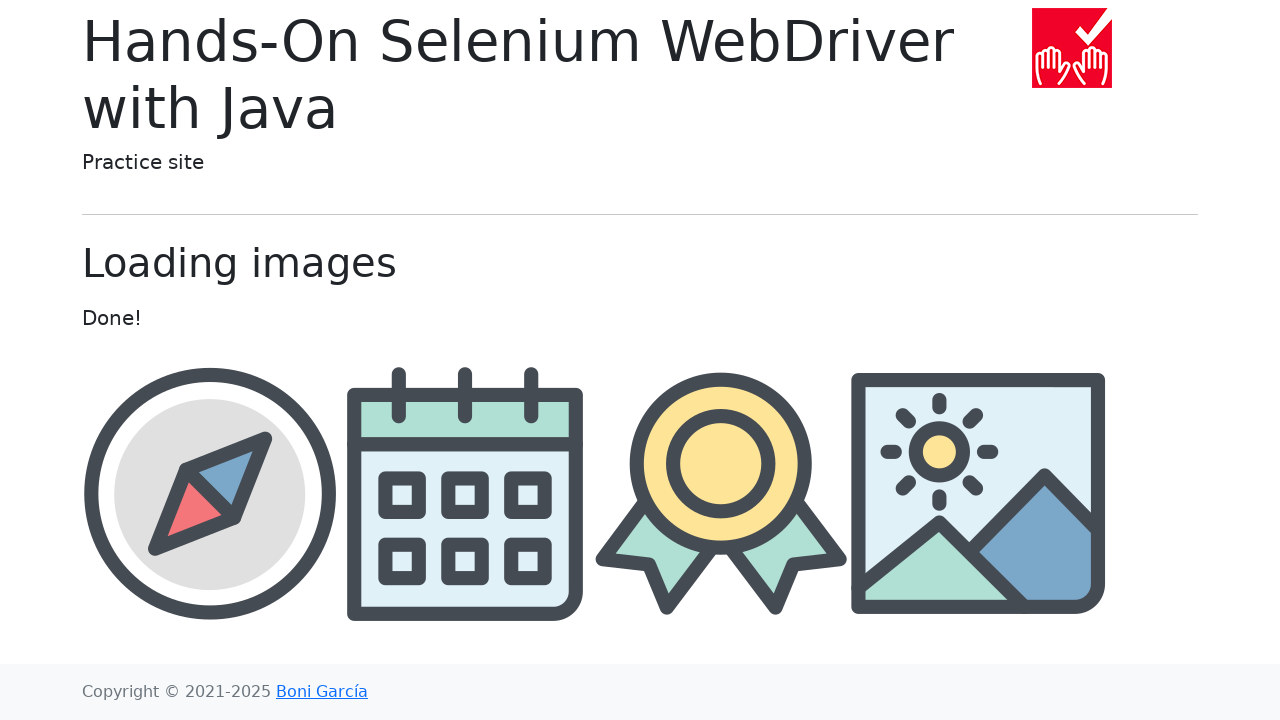